Tests autocomplete dropdown functionality by typing a partial country name to trigger suggestions

Starting URL: https://www.rahulshettyacademy.com/AutomationPractice/

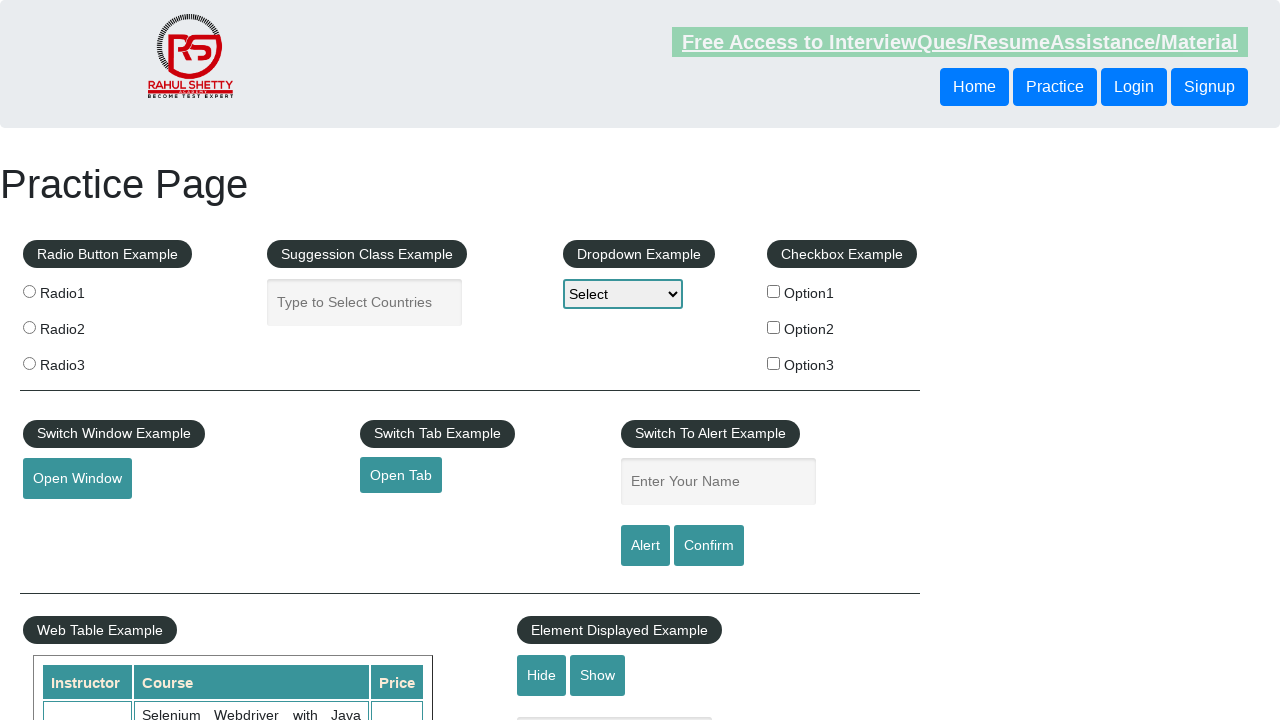

Typed 'aus' into autocomplete country field on input[placeholder='Type to Select Countries']
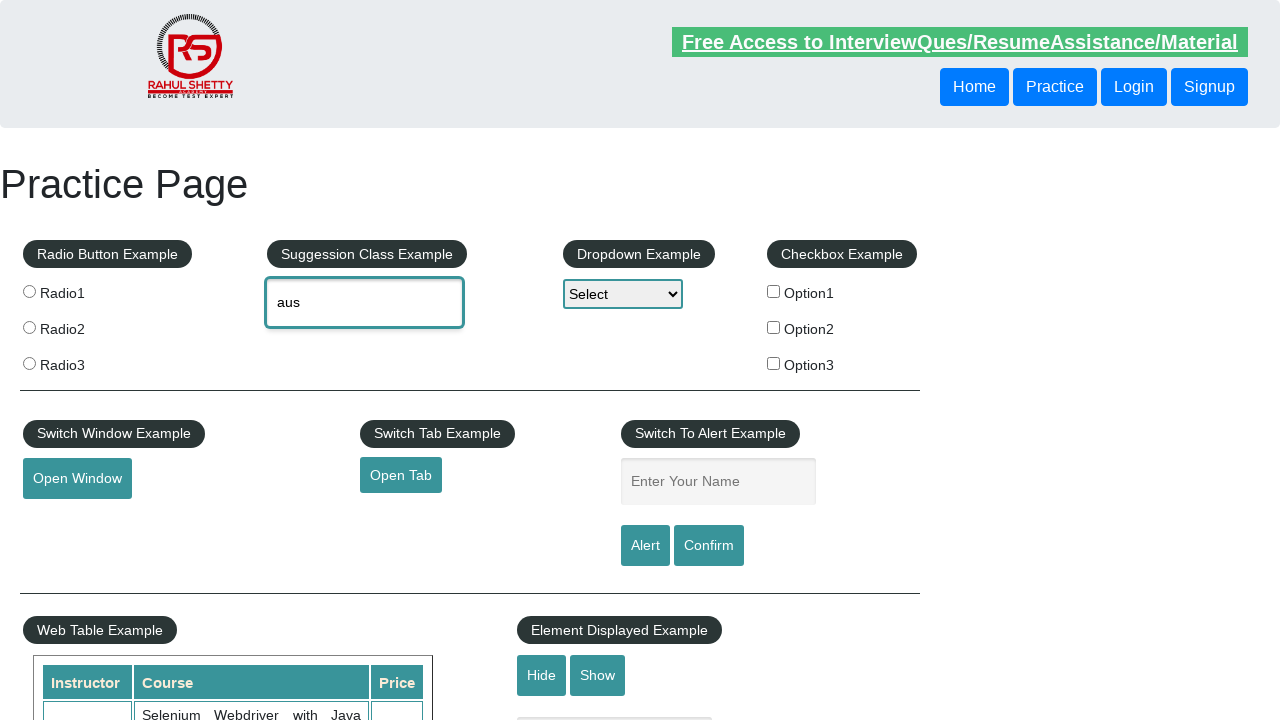

Autocomplete dropdown suggestions appeared
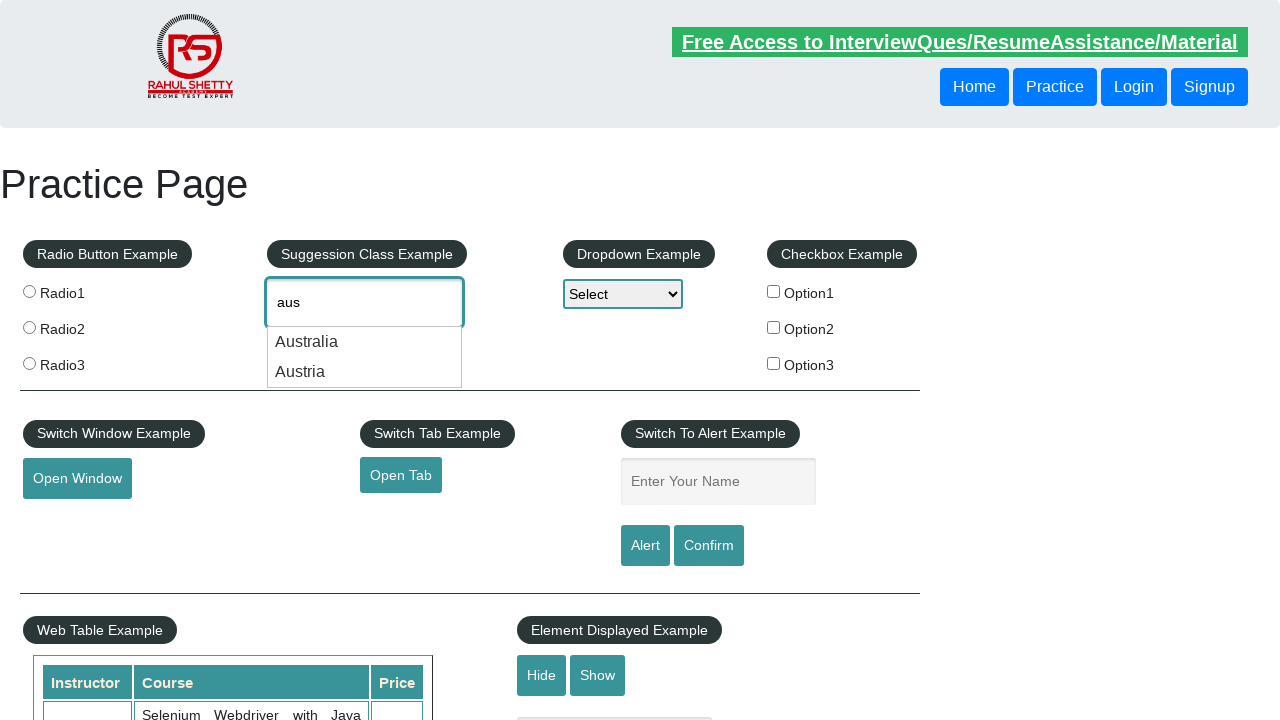

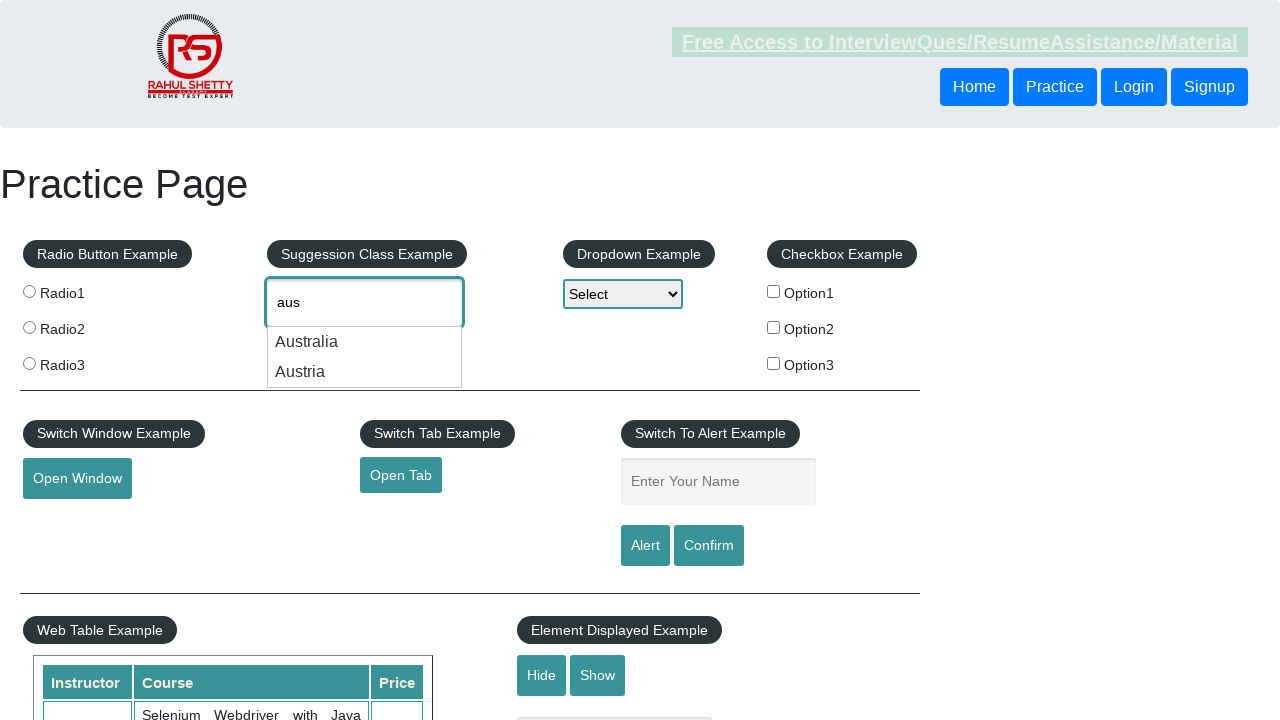